Tests that checkbox and label are hidden when editing a todo item.

Starting URL: https://demo.playwright.dev/todomvc

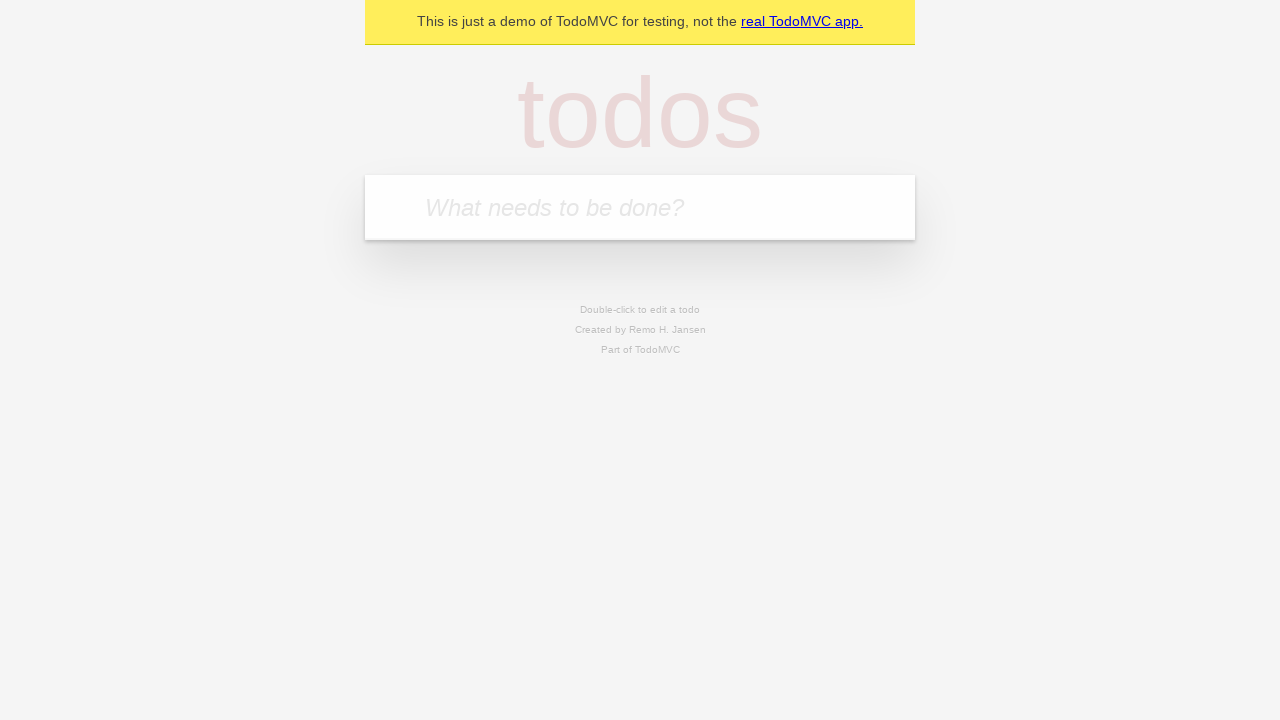

Filled input field with first todo 'buy some cheese' on internal:attr=[placeholder="What needs to be done?"i]
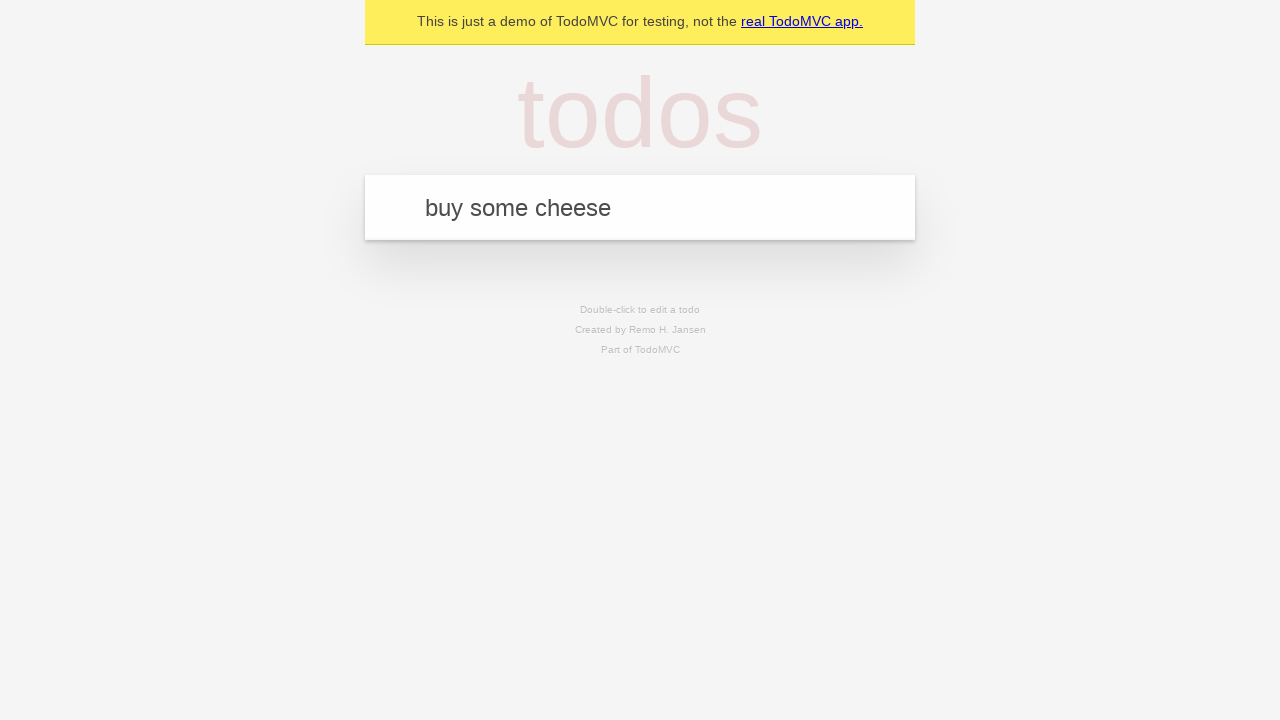

Pressed Enter to create first todo on internal:attr=[placeholder="What needs to be done?"i]
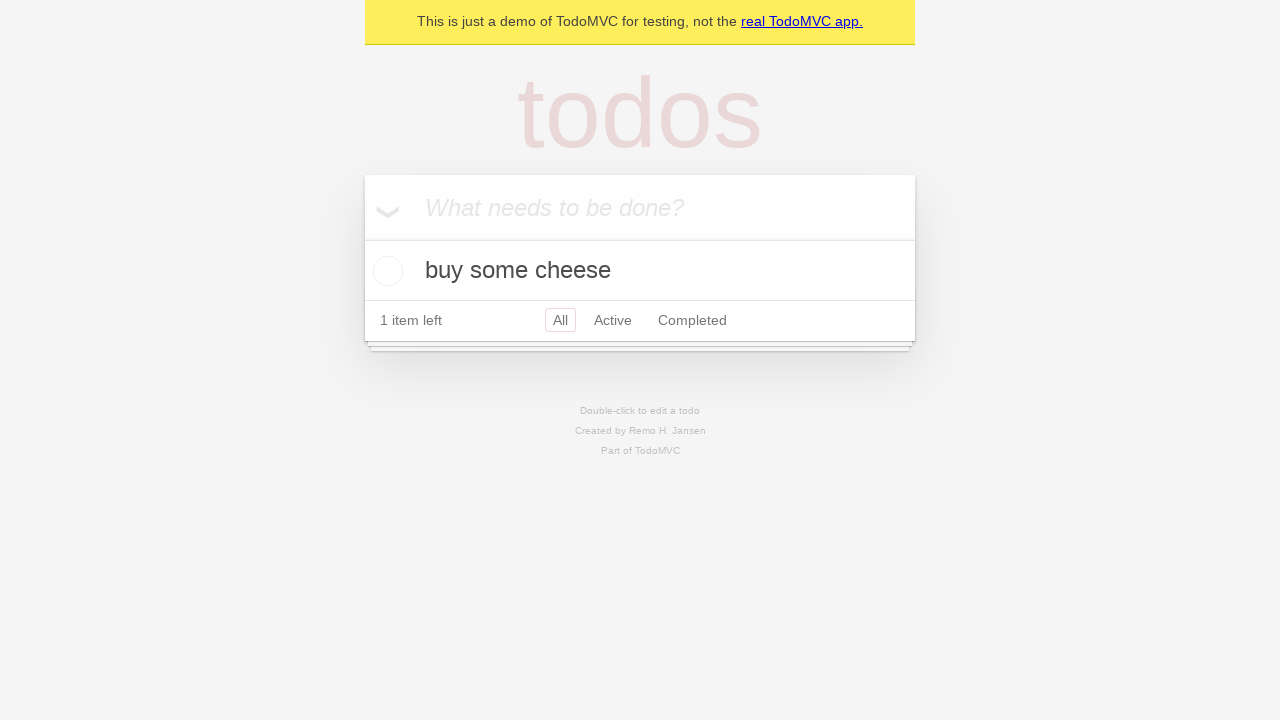

Filled input field with second todo 'feed the cat' on internal:attr=[placeholder="What needs to be done?"i]
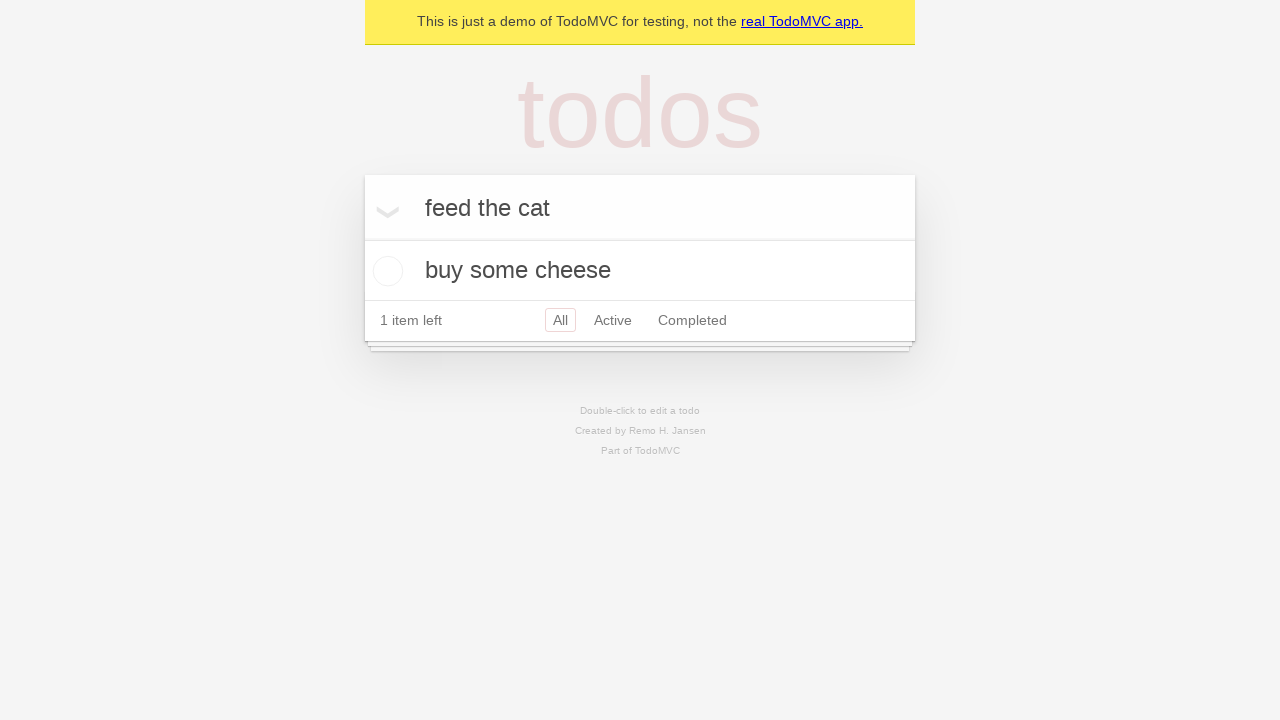

Pressed Enter to create second todo on internal:attr=[placeholder="What needs to be done?"i]
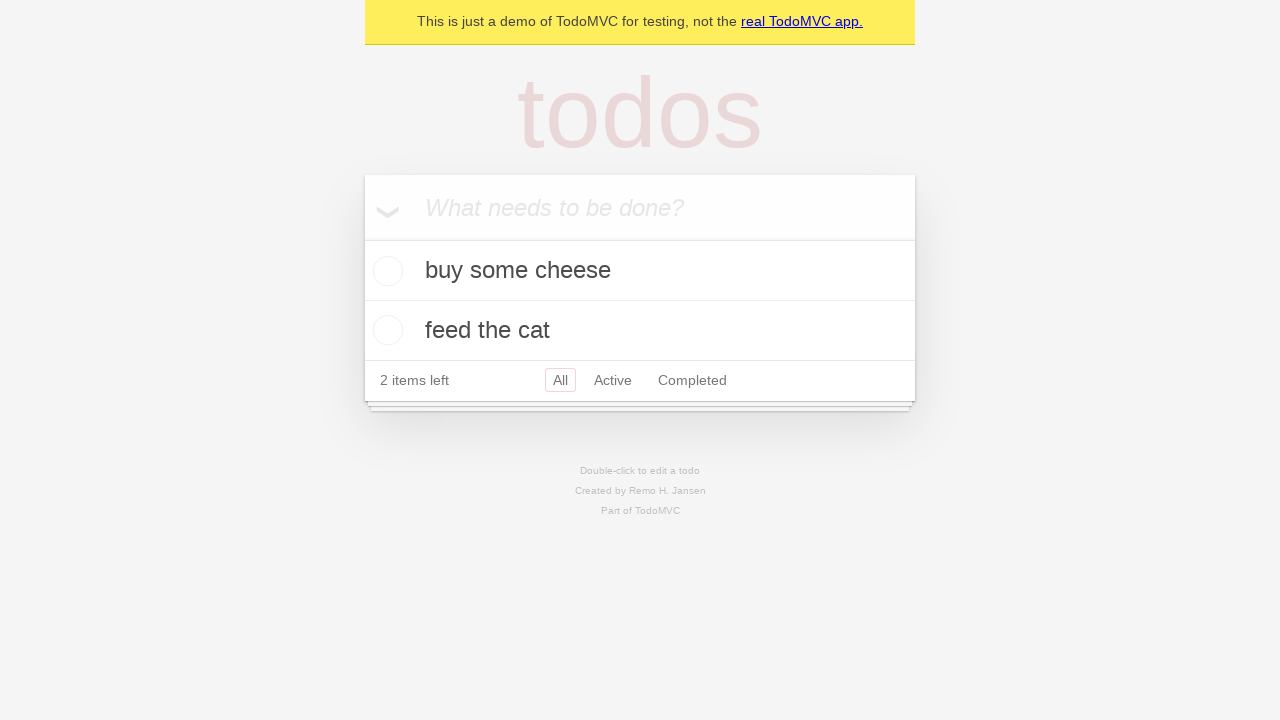

Filled input field with third todo 'book a doctors appointment' on internal:attr=[placeholder="What needs to be done?"i]
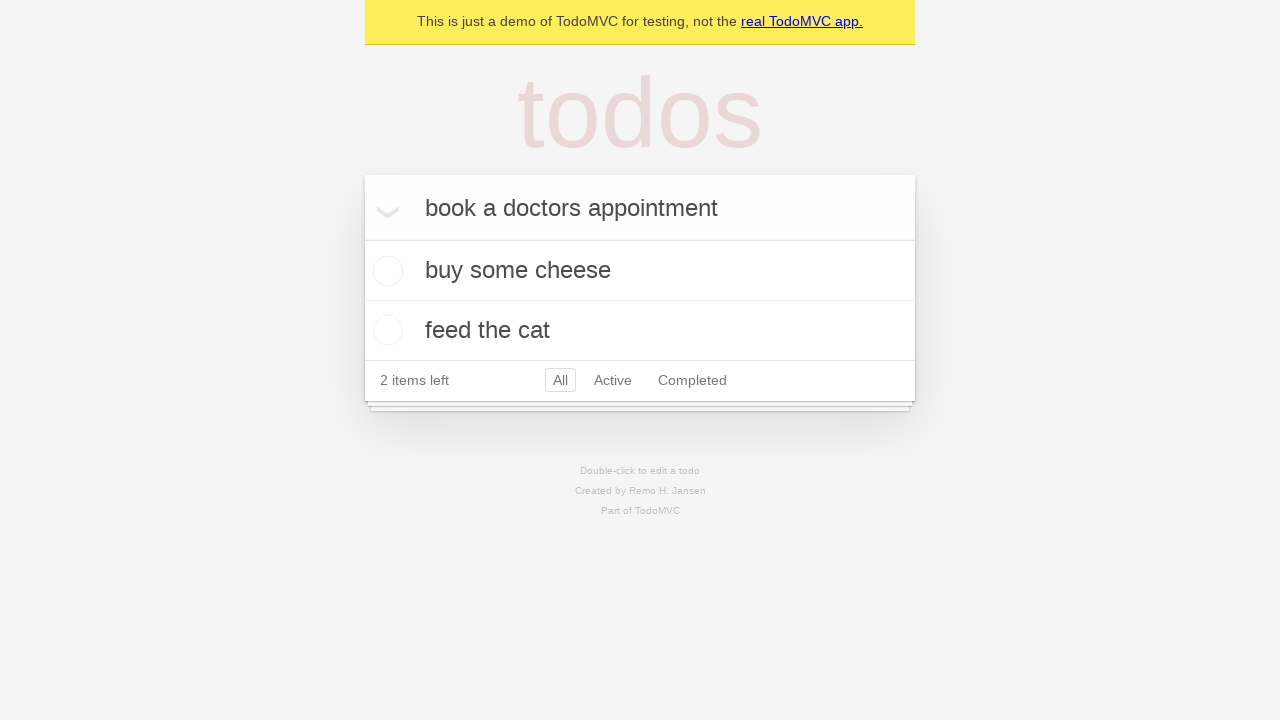

Pressed Enter to create third todo on internal:attr=[placeholder="What needs to be done?"i]
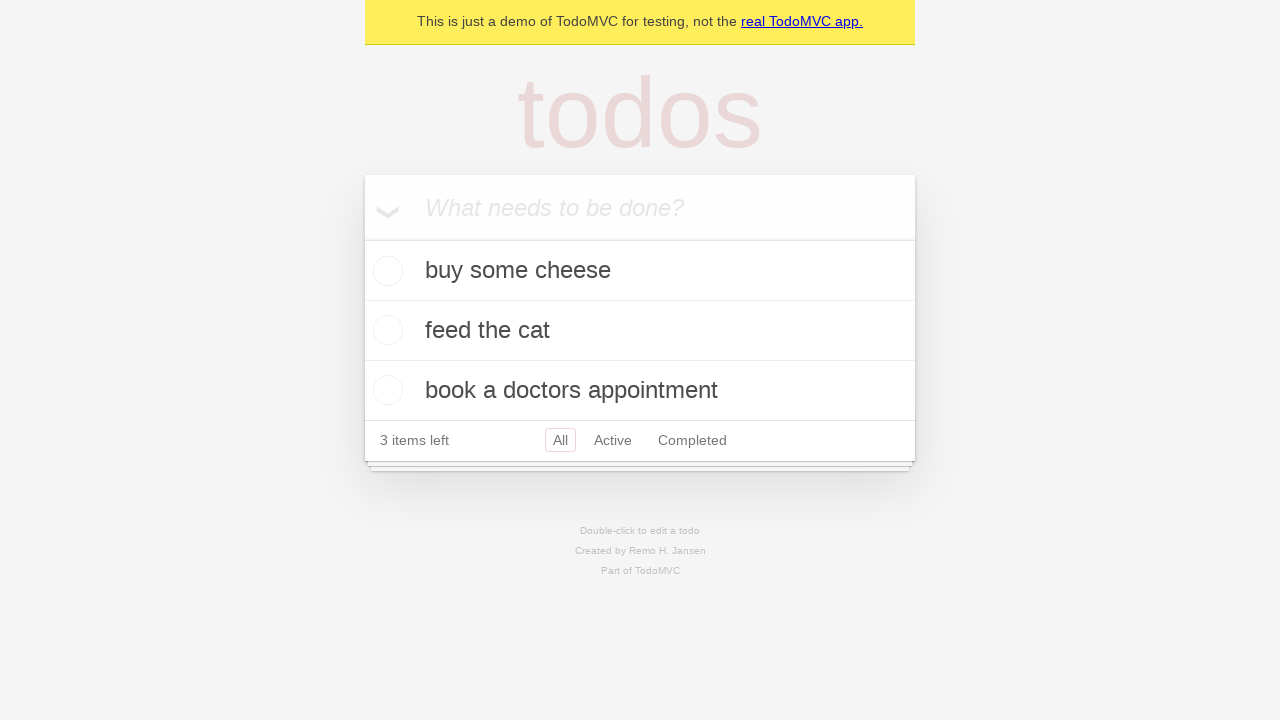

Double-clicked second todo item to enter edit mode at (640, 331) on internal:testid=[data-testid="todo-item"s] >> nth=1
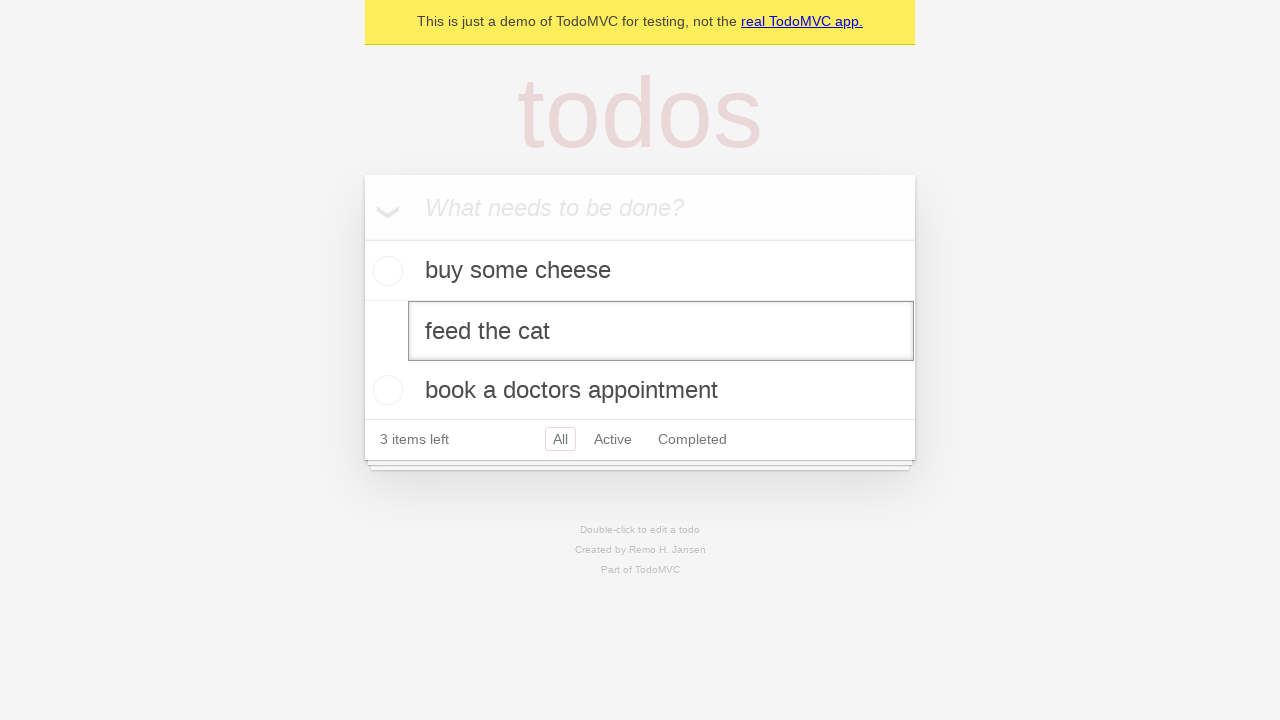

Edit textbox appeared on second todo item
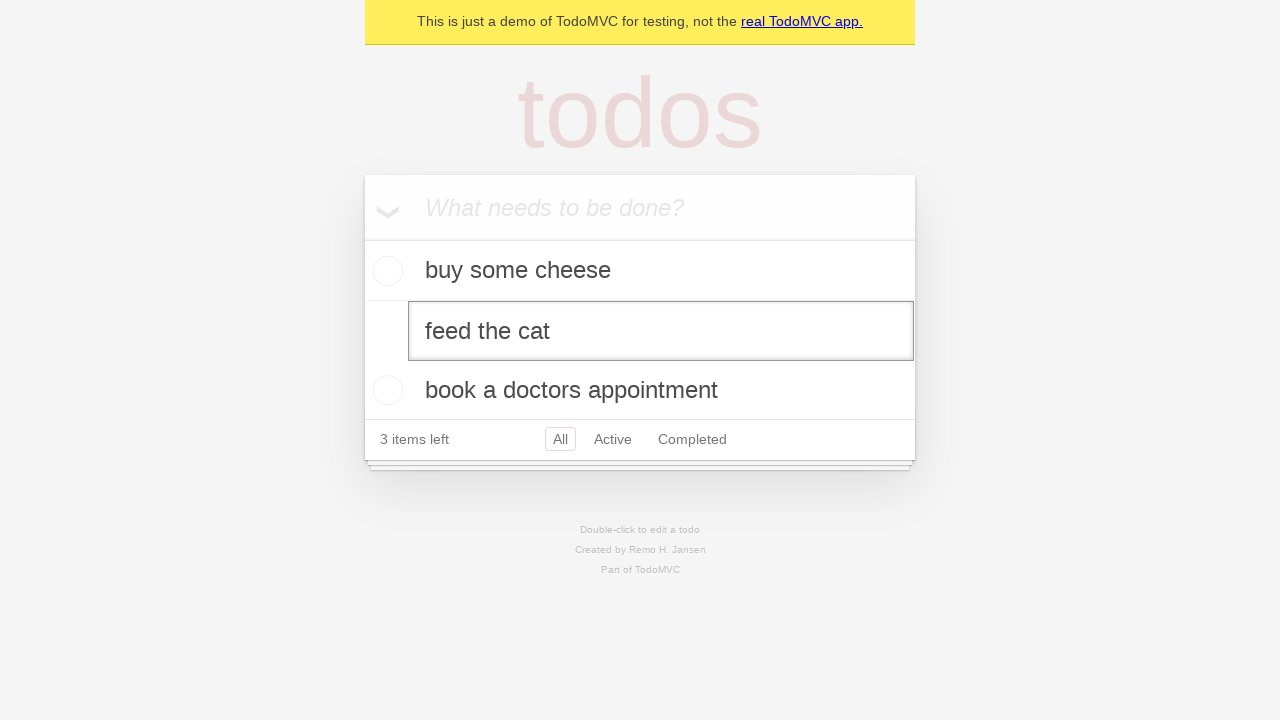

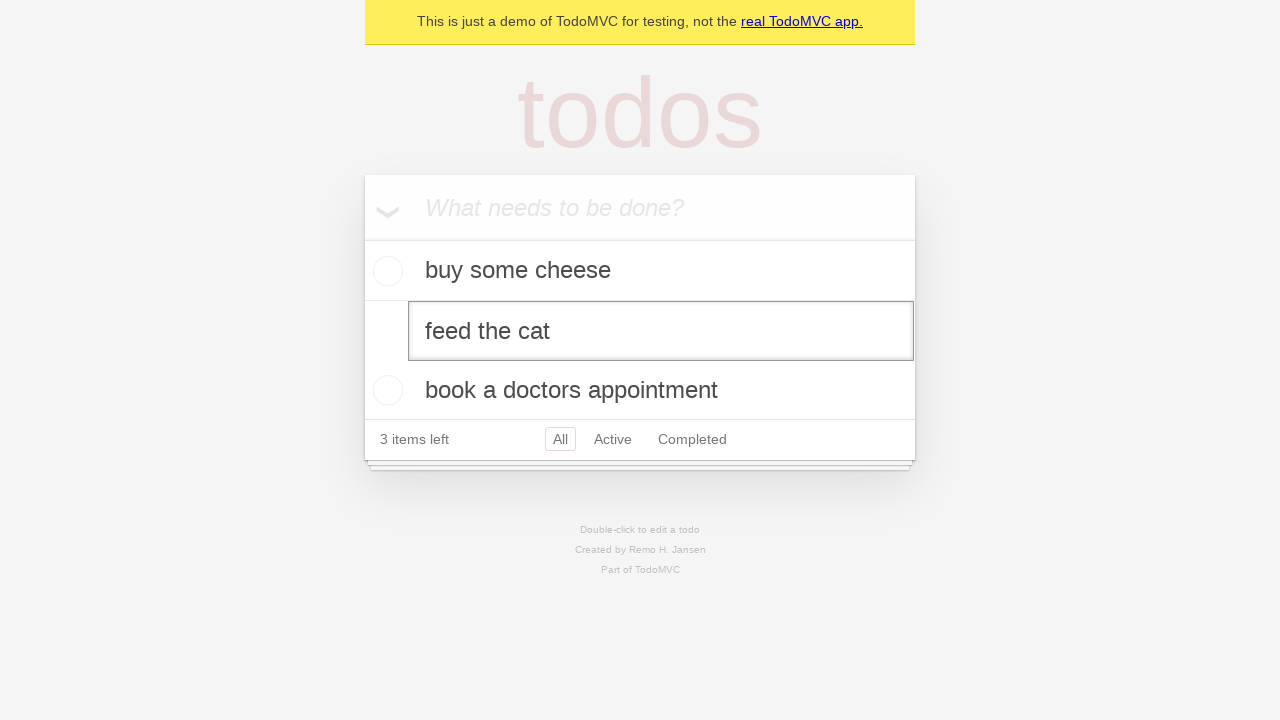